Tests opting out of A/B tests by adding an opt-out cookie after visiting the page, refreshing, and verifying the heading changes to indicate no A/B test is active.

Starting URL: http://the-internet.herokuapp.com/abtest

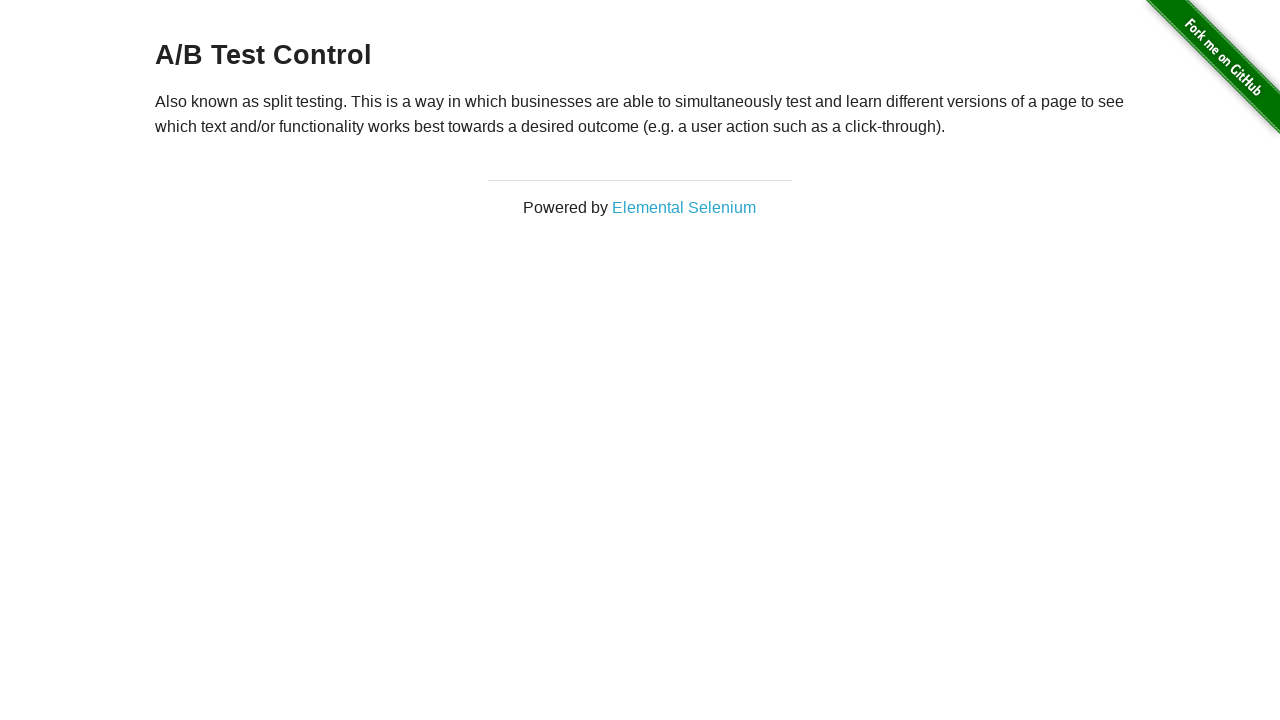

Waited for h3 heading to load on A/B test page
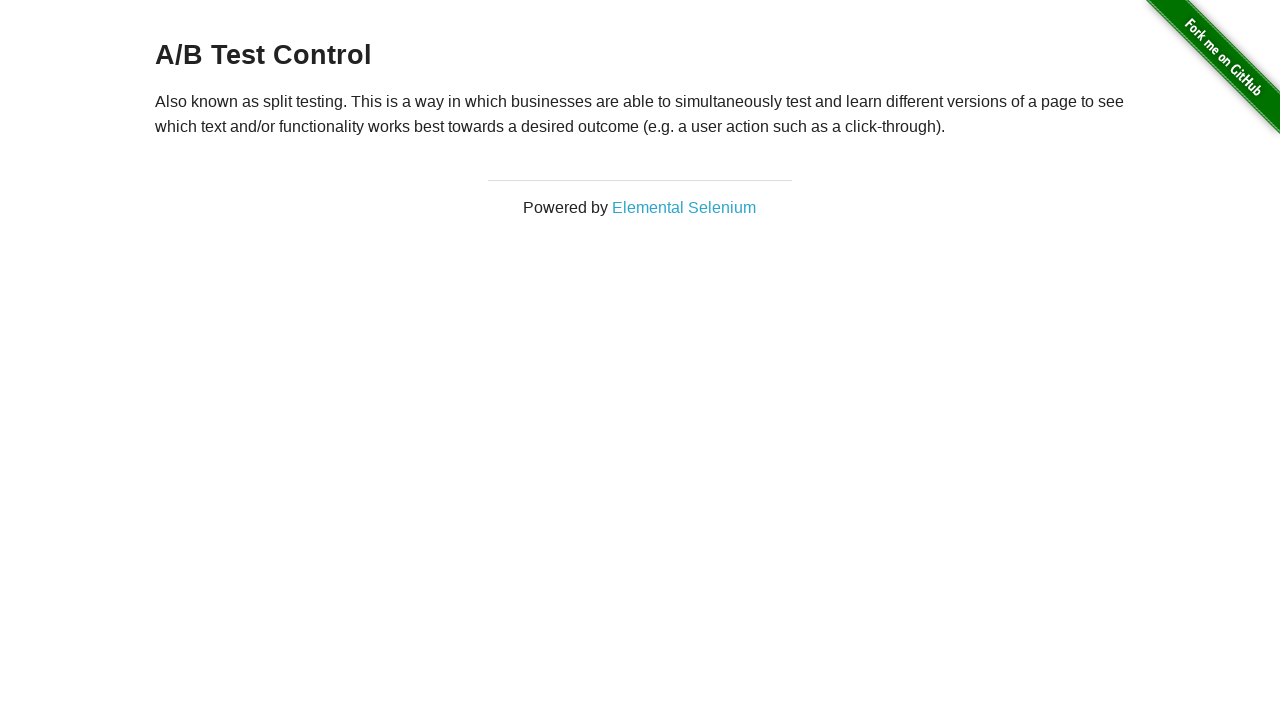

Verified initial heading starts with 'A/B Test'
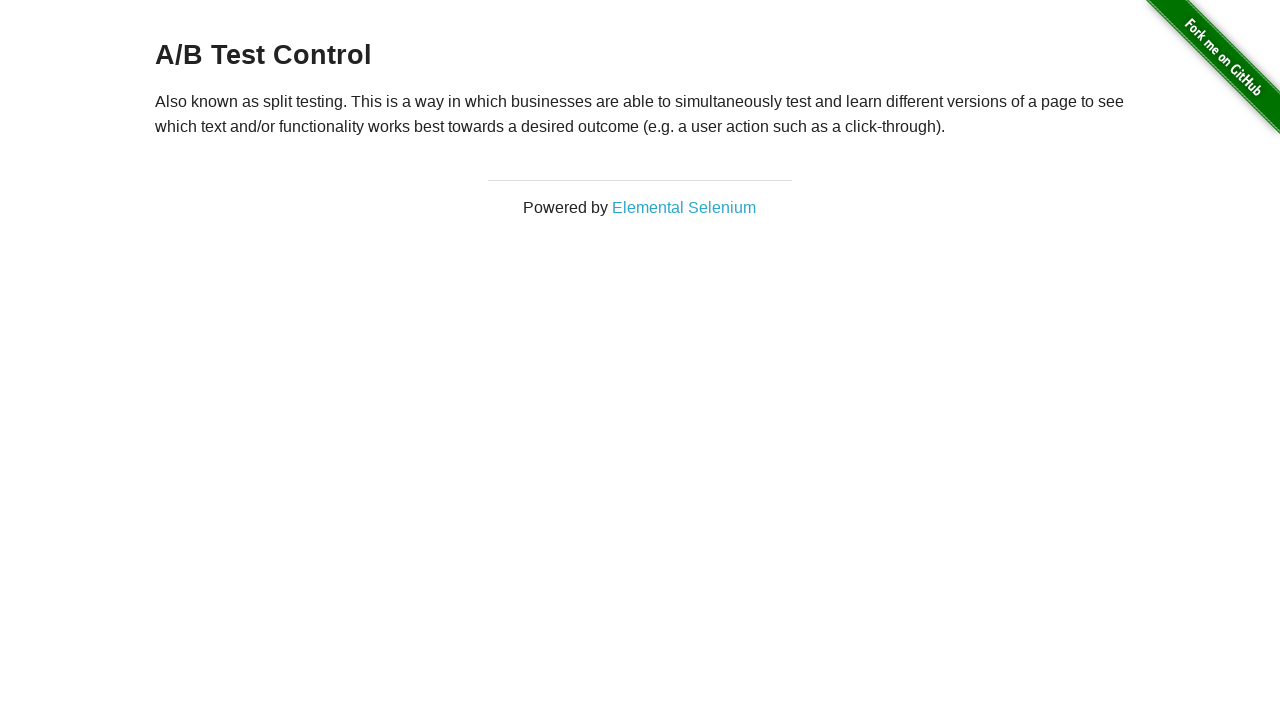

Added optimizelyOptOut cookie to opt out of A/B test
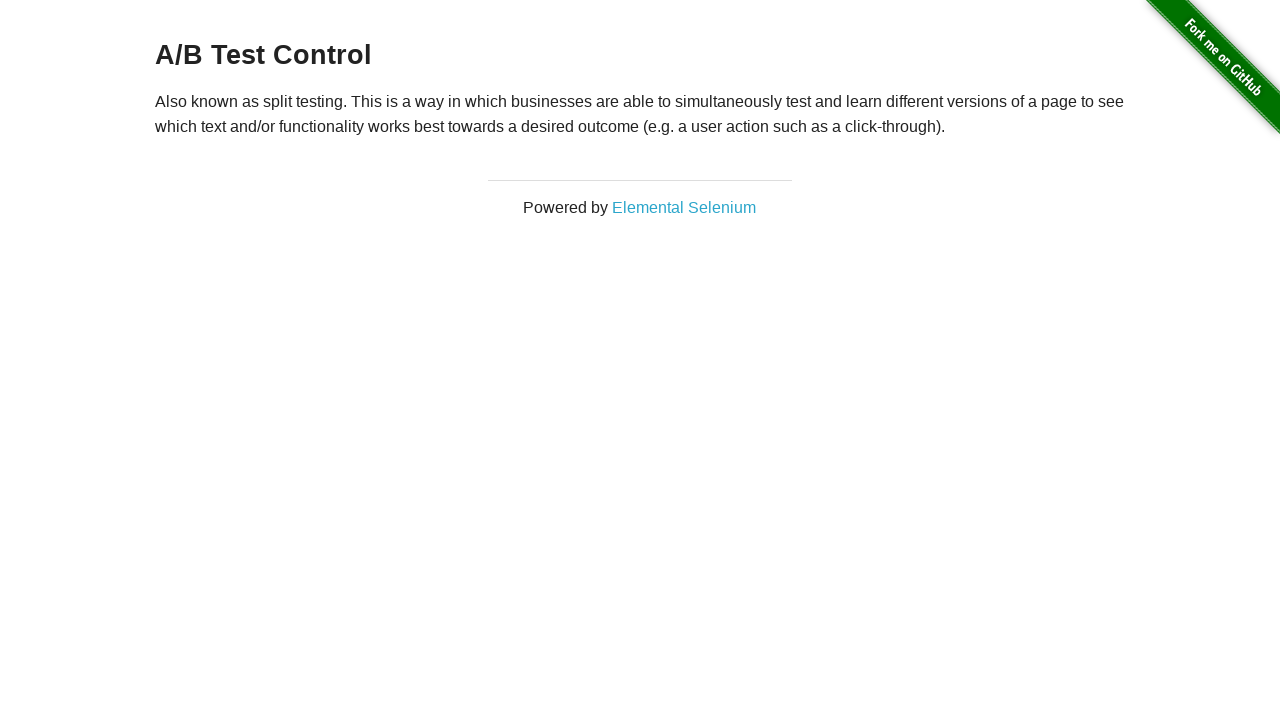

Reloaded page after adding opt-out cookie
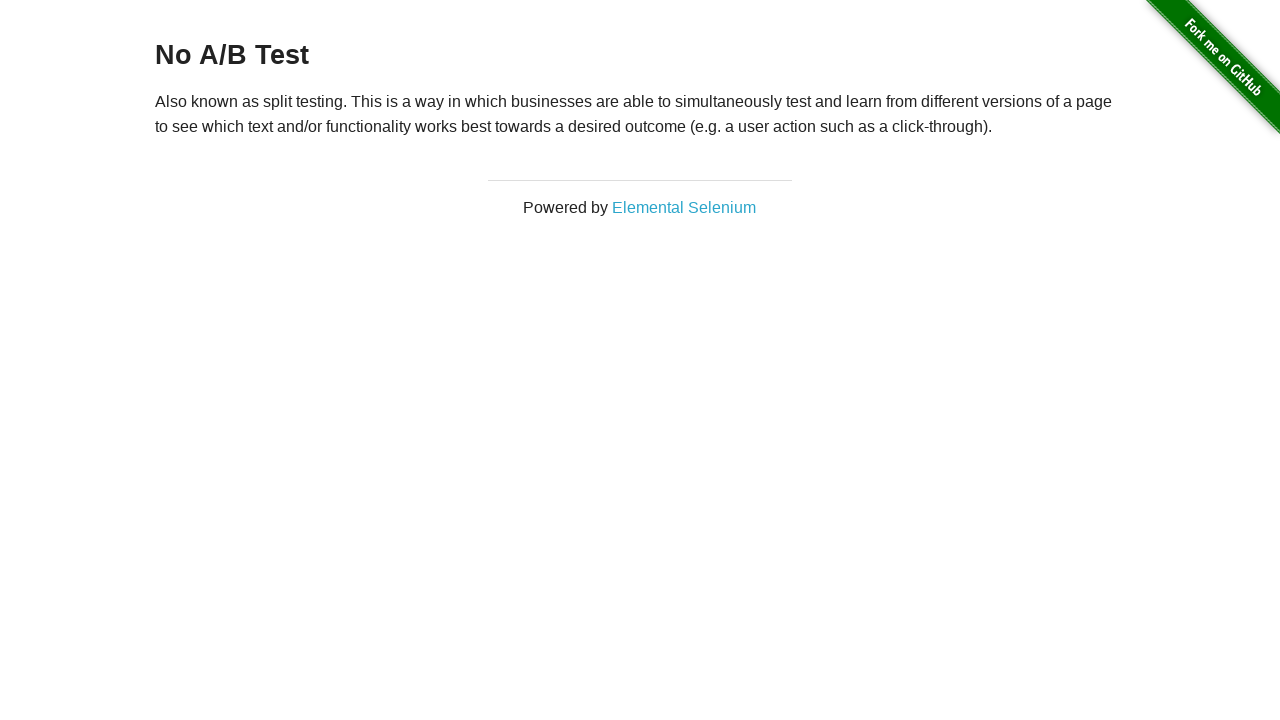

Retrieved h3 heading text after page reload
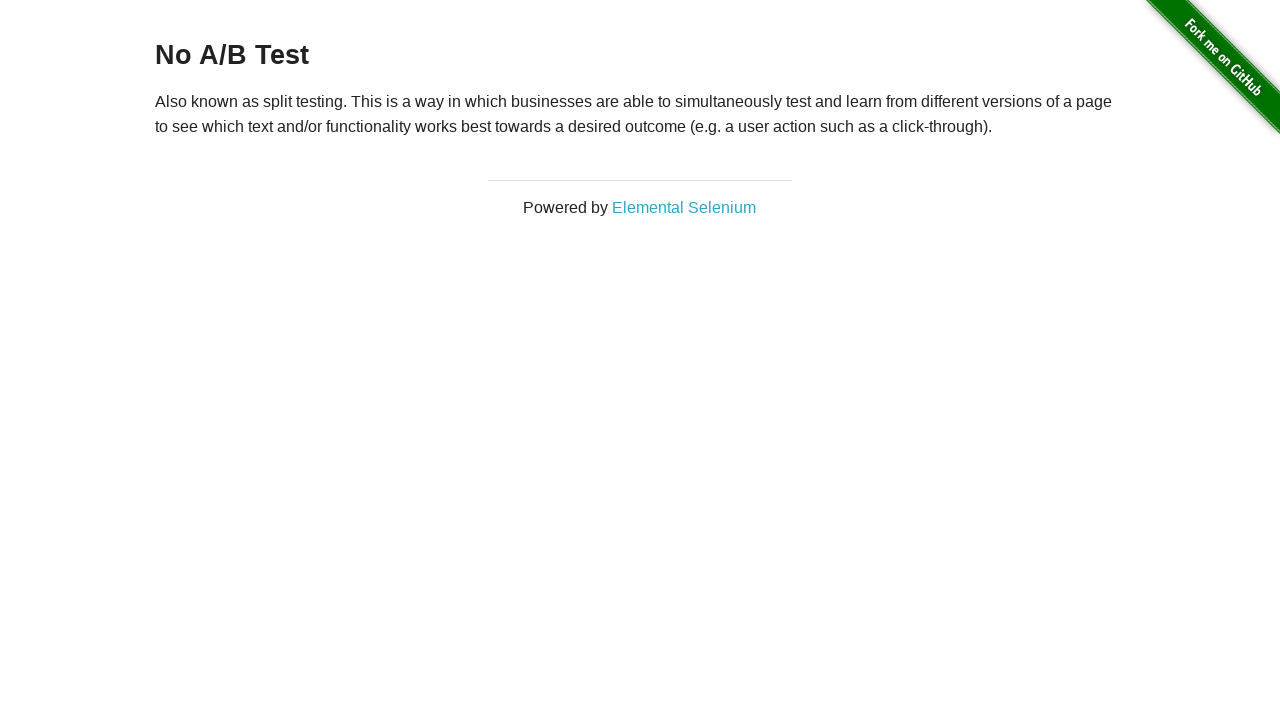

Verified heading now starts with 'No A/B Test' confirming opt-out successful
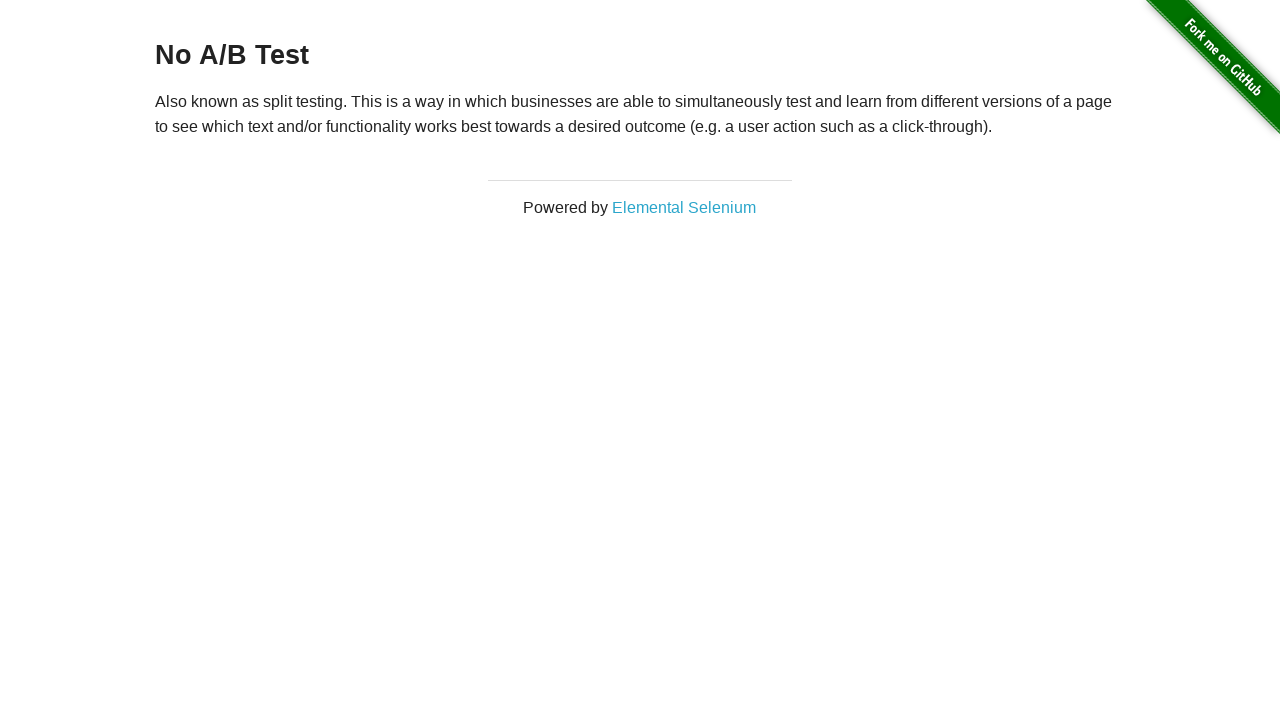

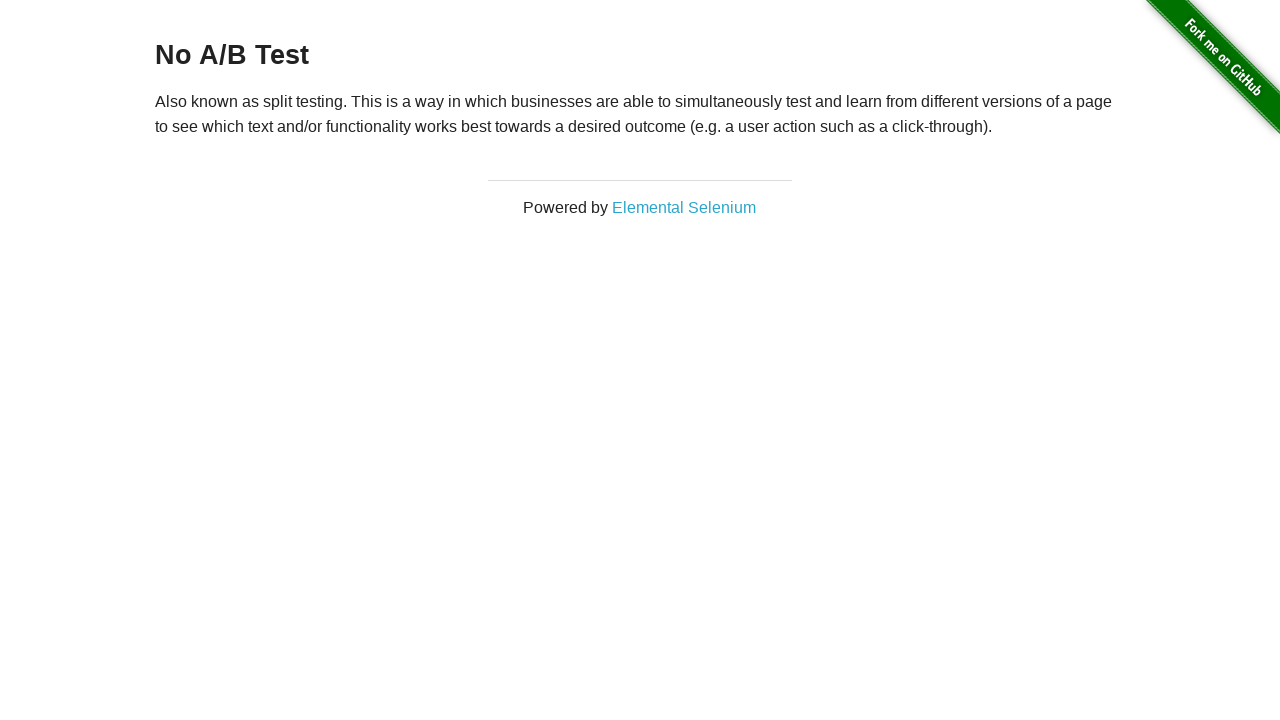